Tests a sign-up form with dynamic attributes by filling in username, password, confirm password, and email fields, then clicking the Sign Up button and verifying the confirmation message appears.

Starting URL: https://v1.training-support.net/selenium/dynamic-attributes

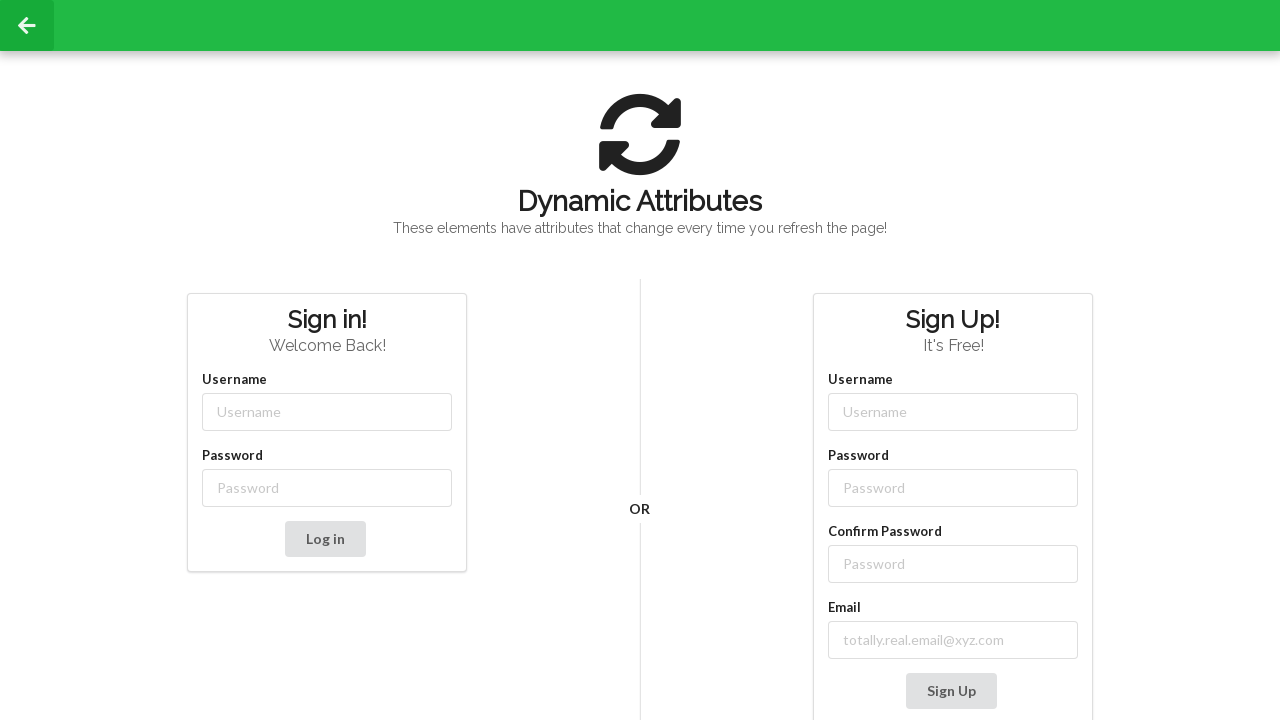

Filled username field with 'NewUser' on input[class*='-username']
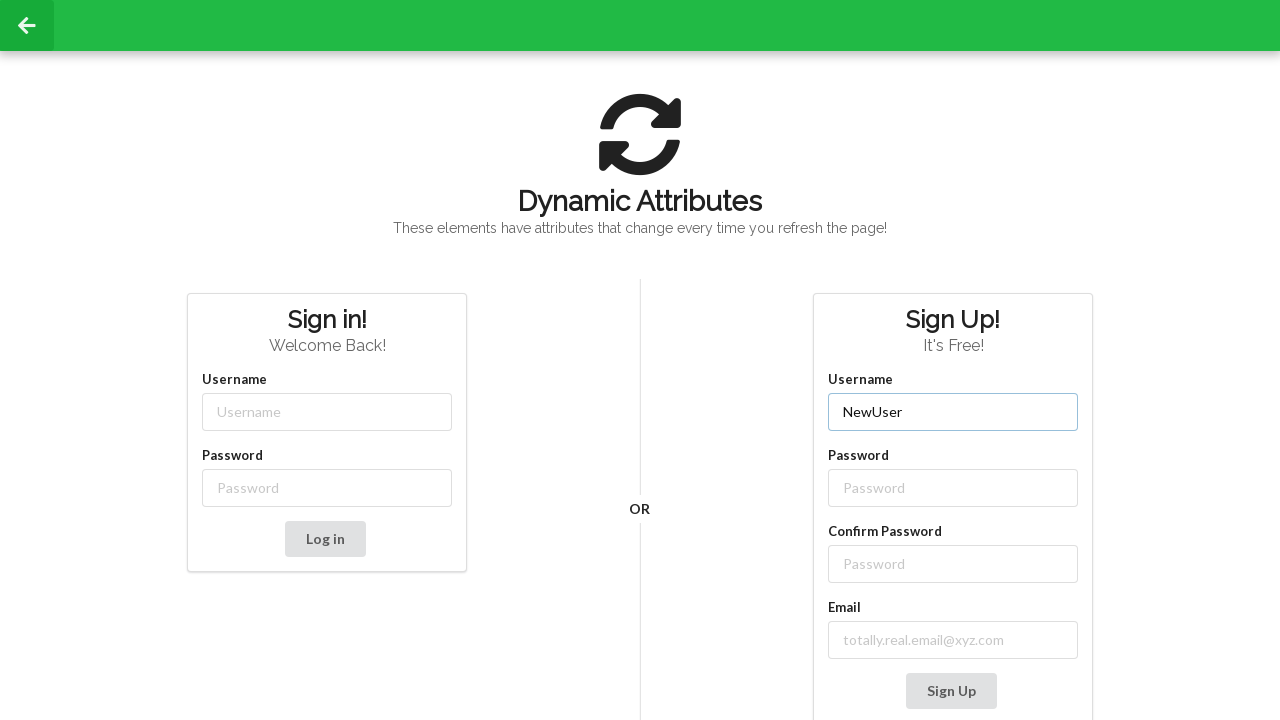

Filled password field with 'Password' on input[class*='-password']
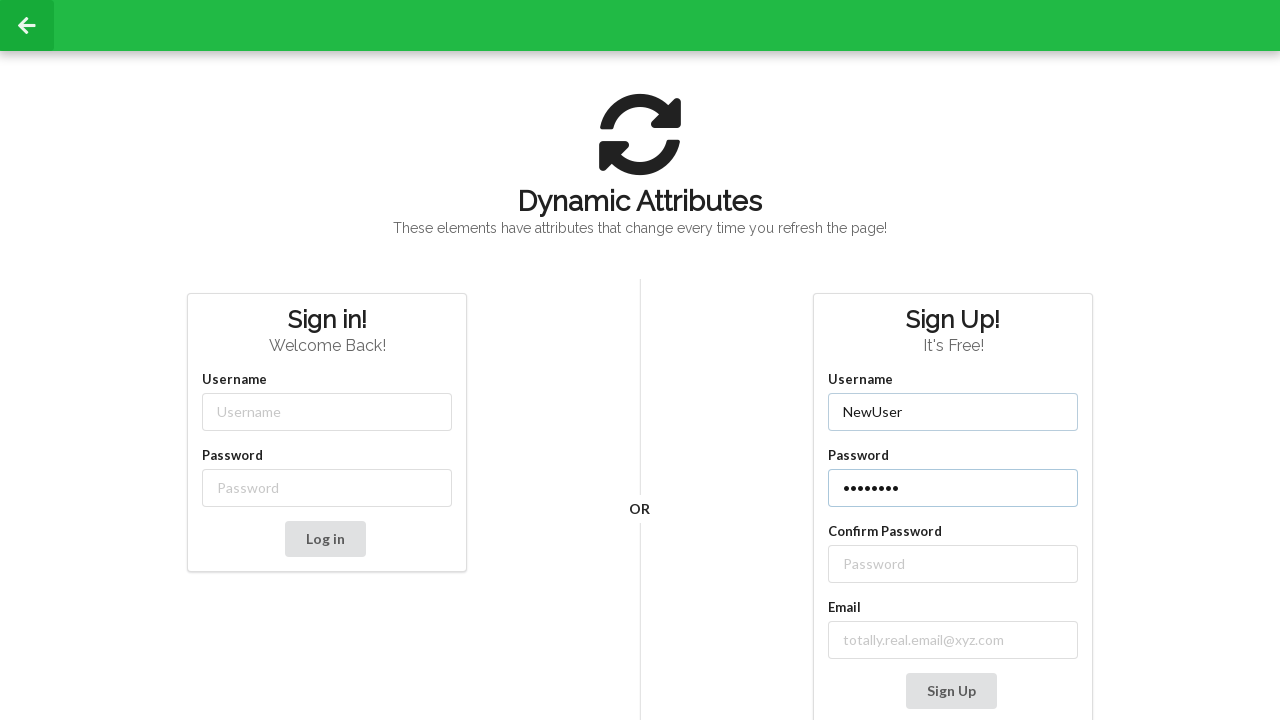

Filled confirm password field with 'Password' on //label[text()='Confirm Password']/following-sibling::input
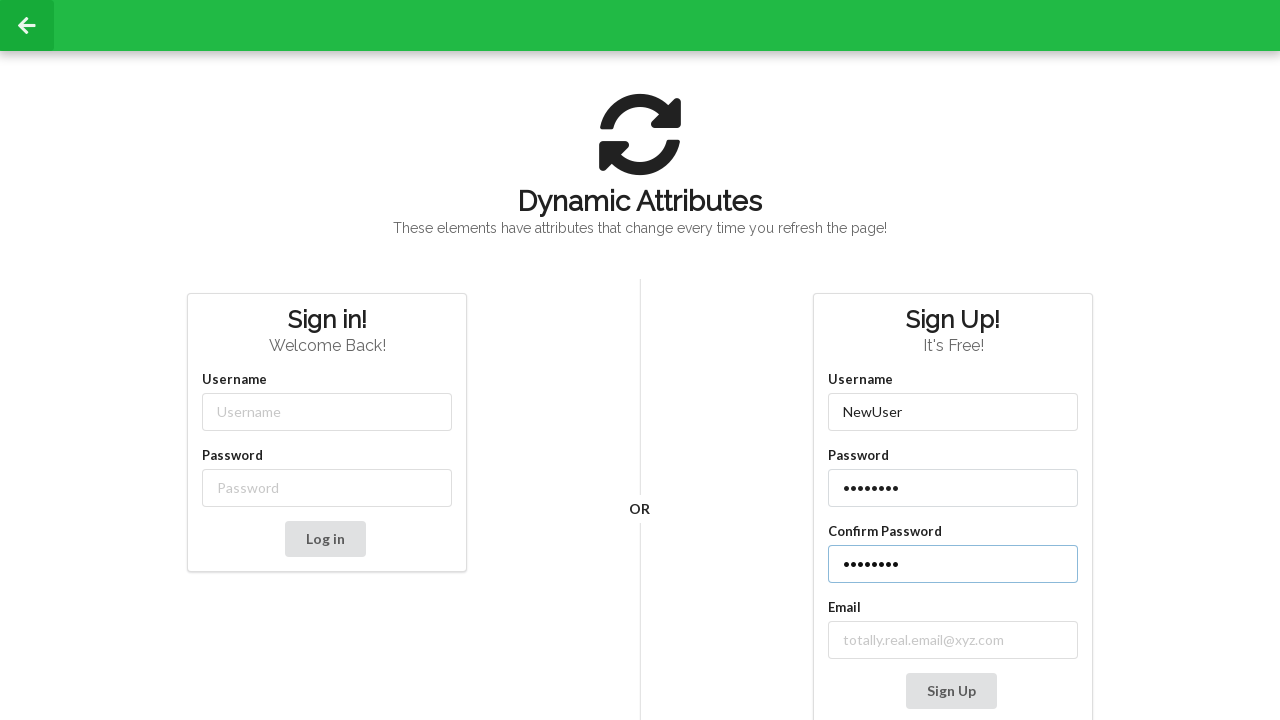

Filled email field with 'real_email@xyz.com' on //label[contains(text(), 'mail')]/following-sibling::input
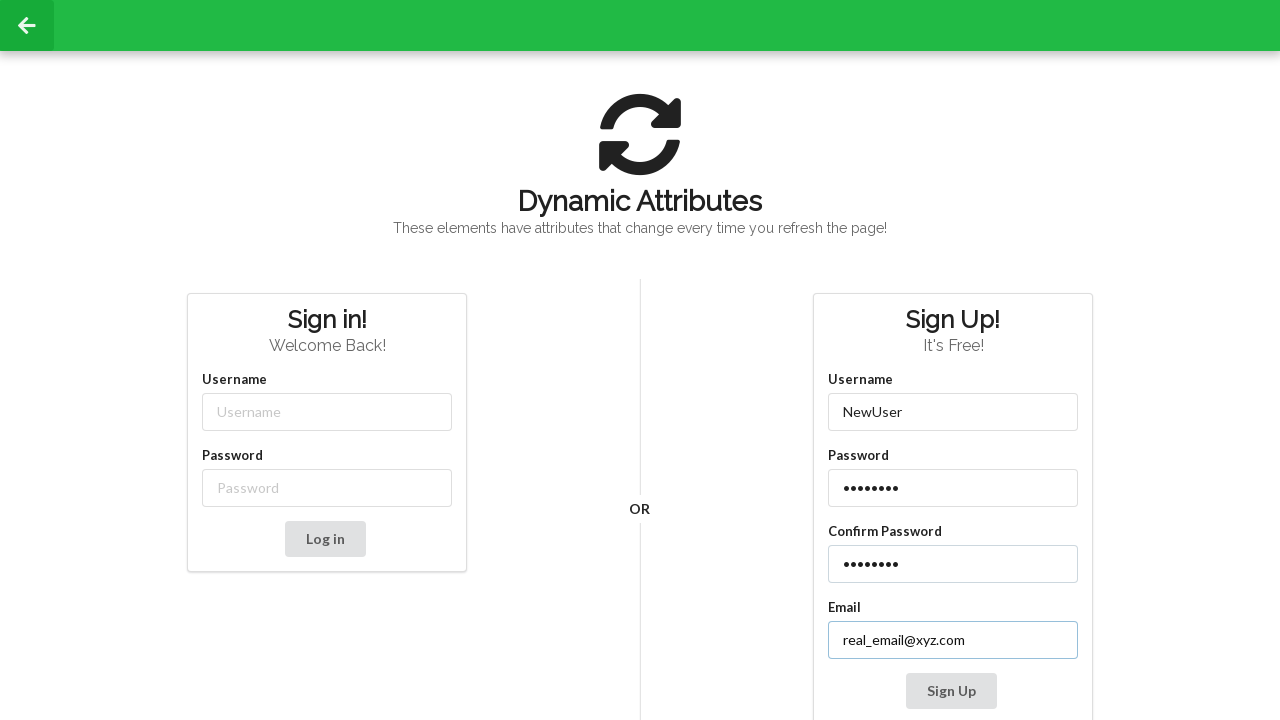

Clicked Sign Up button at (951, 691) on xpath=//button[contains(text(), 'Sign Up')]
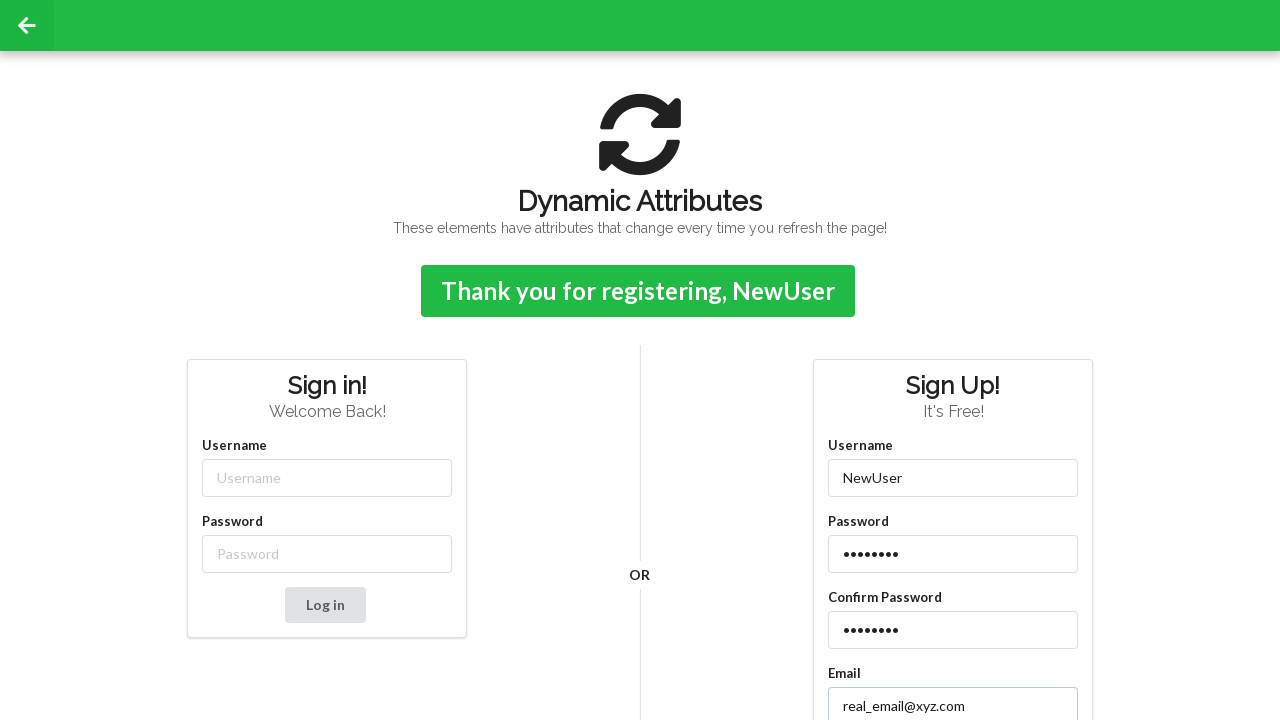

Confirmation message appeared
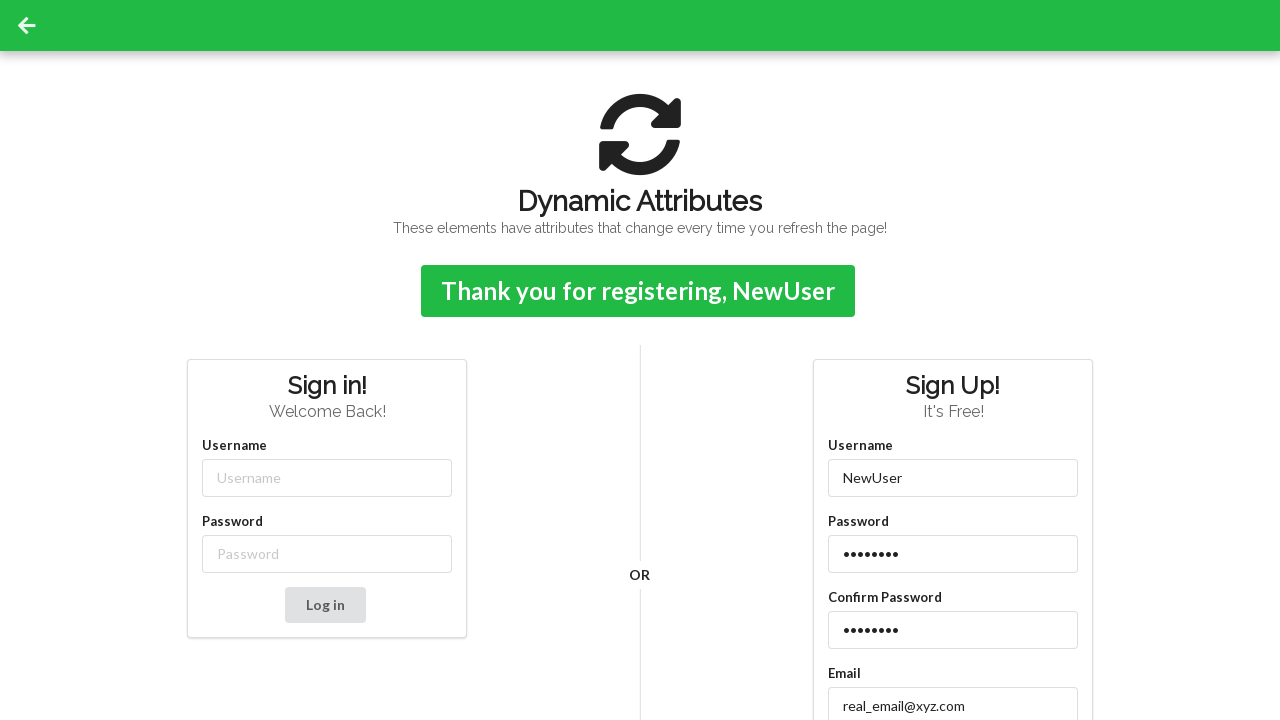

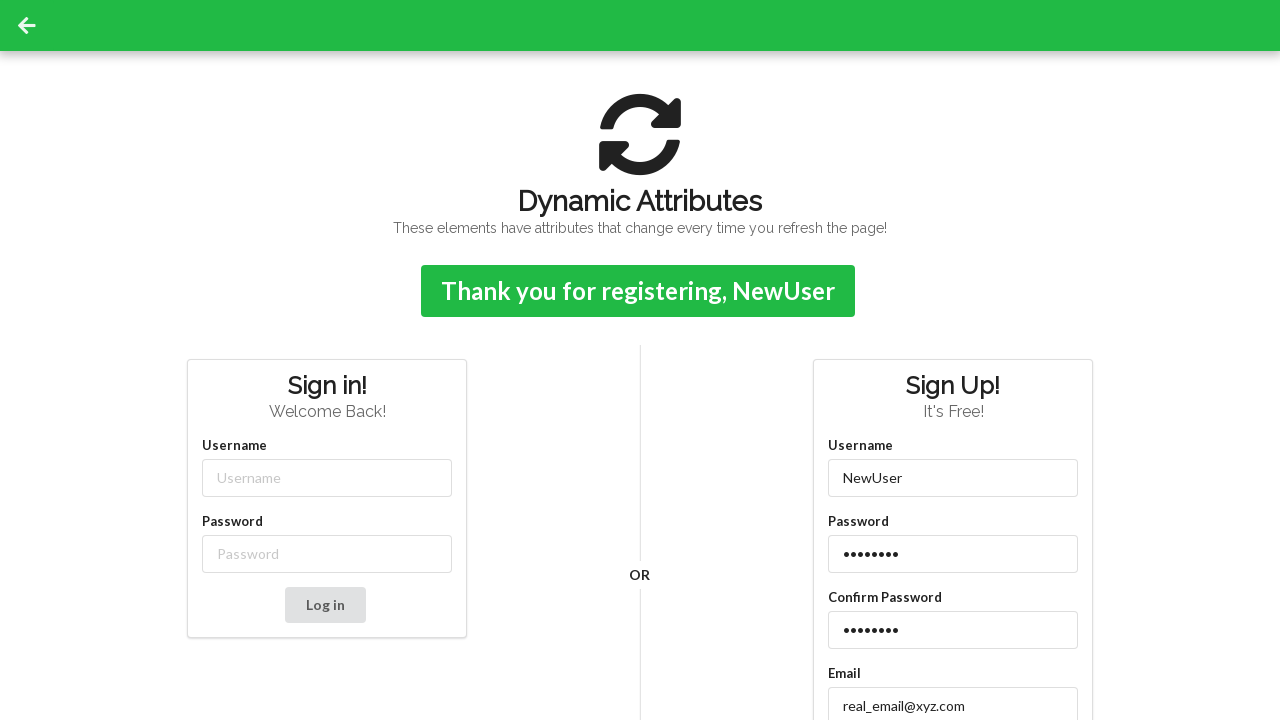